Tests selecting dropdown options by visible text (Purple)

Starting URL: https://demoqa.com/select-menu

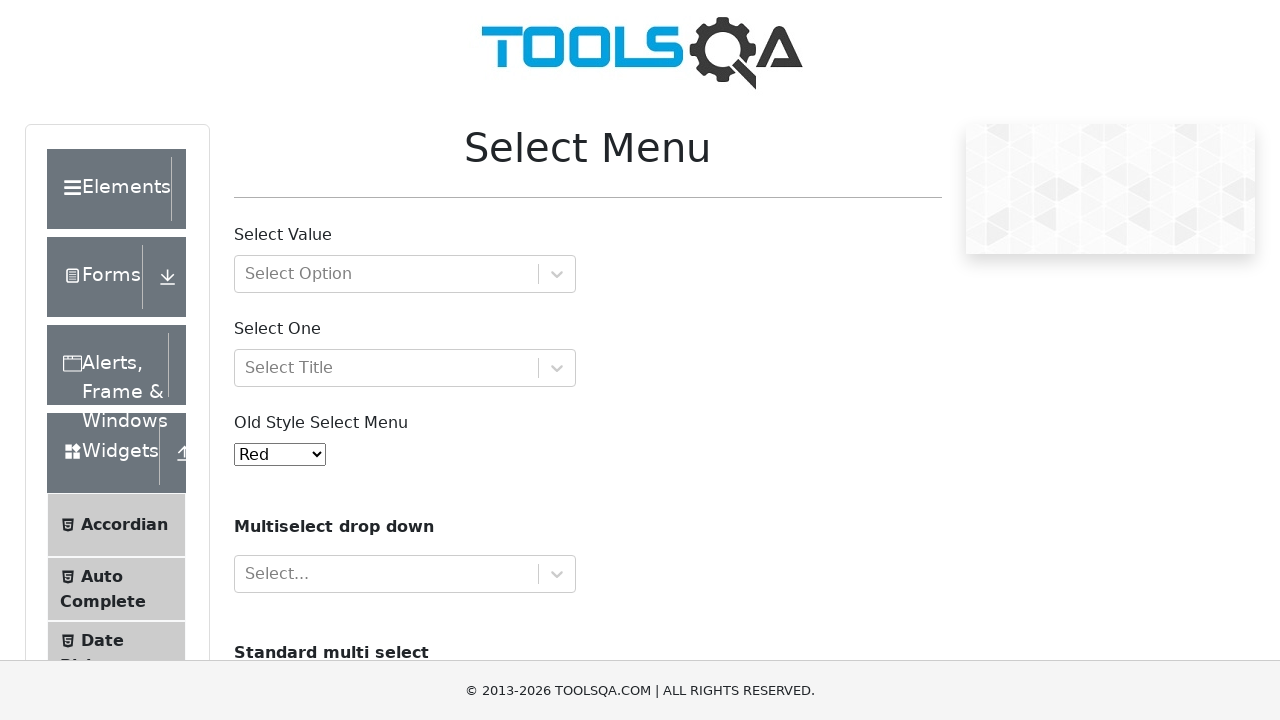

Scrolled to the select menu container
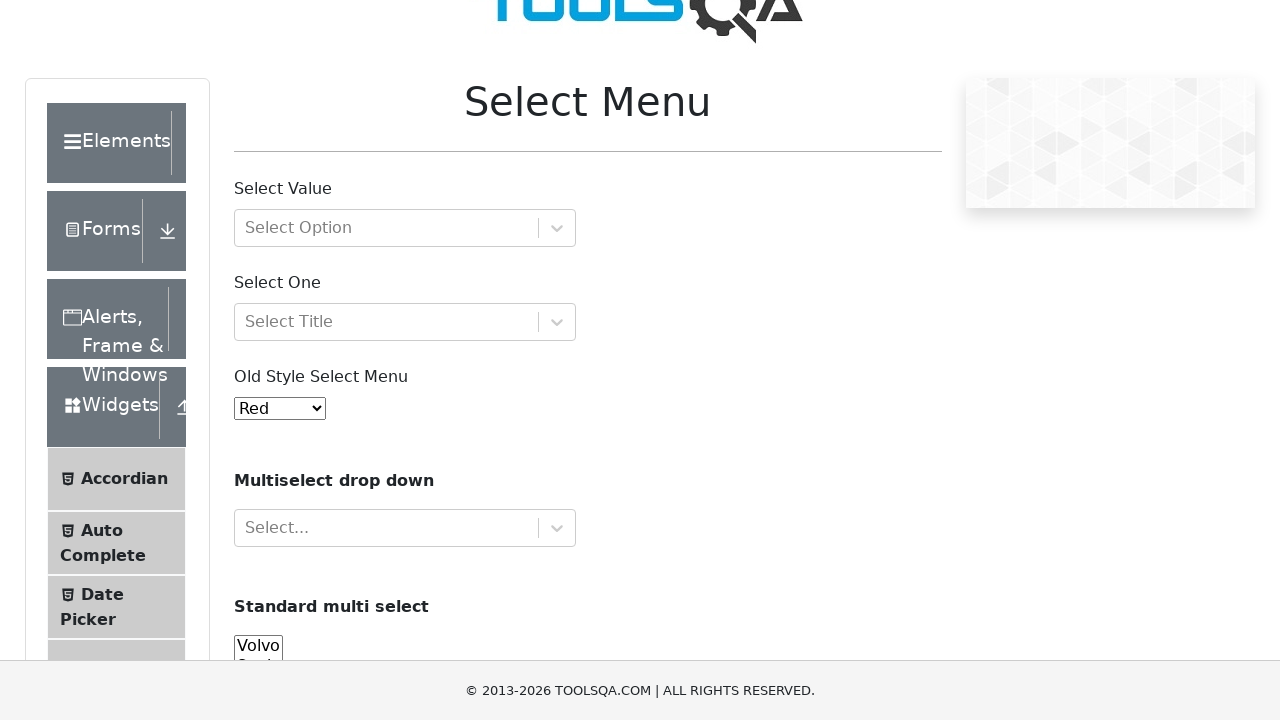

Selected 'Purple' option from the dropdown by visible text on #oldSelectMenu
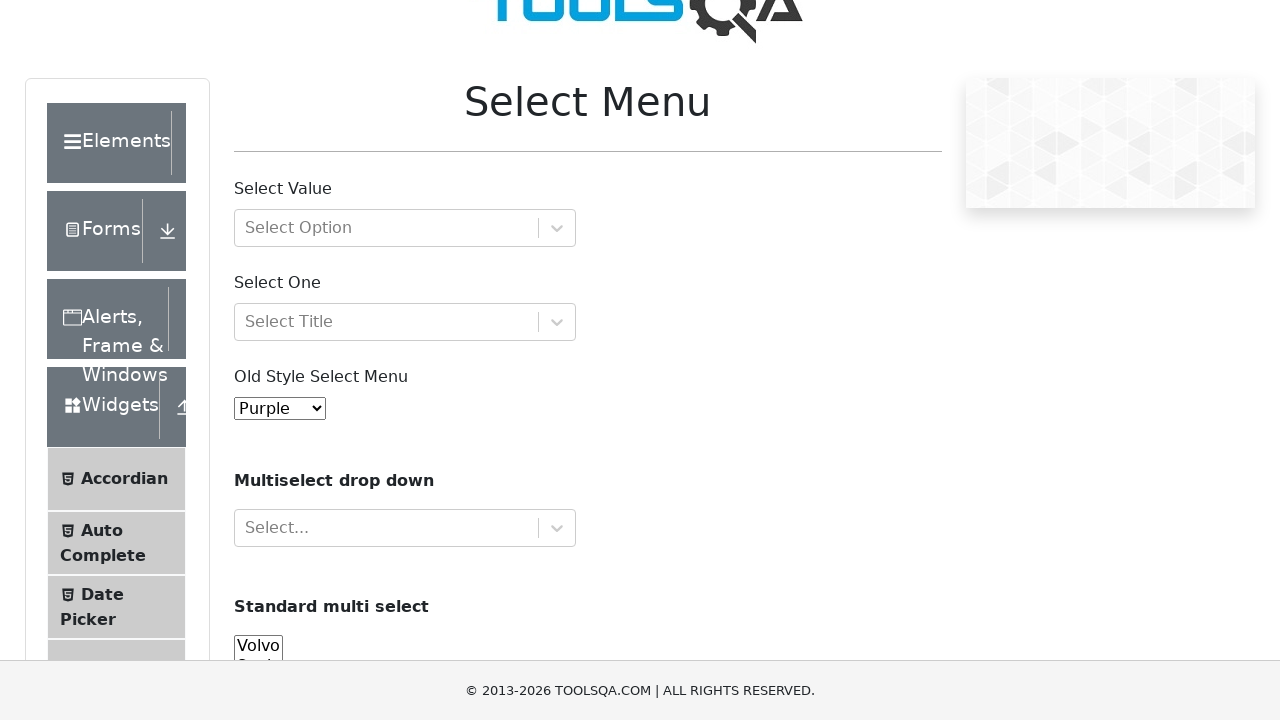

Verified that the selected dropdown value is '4' (Purple)
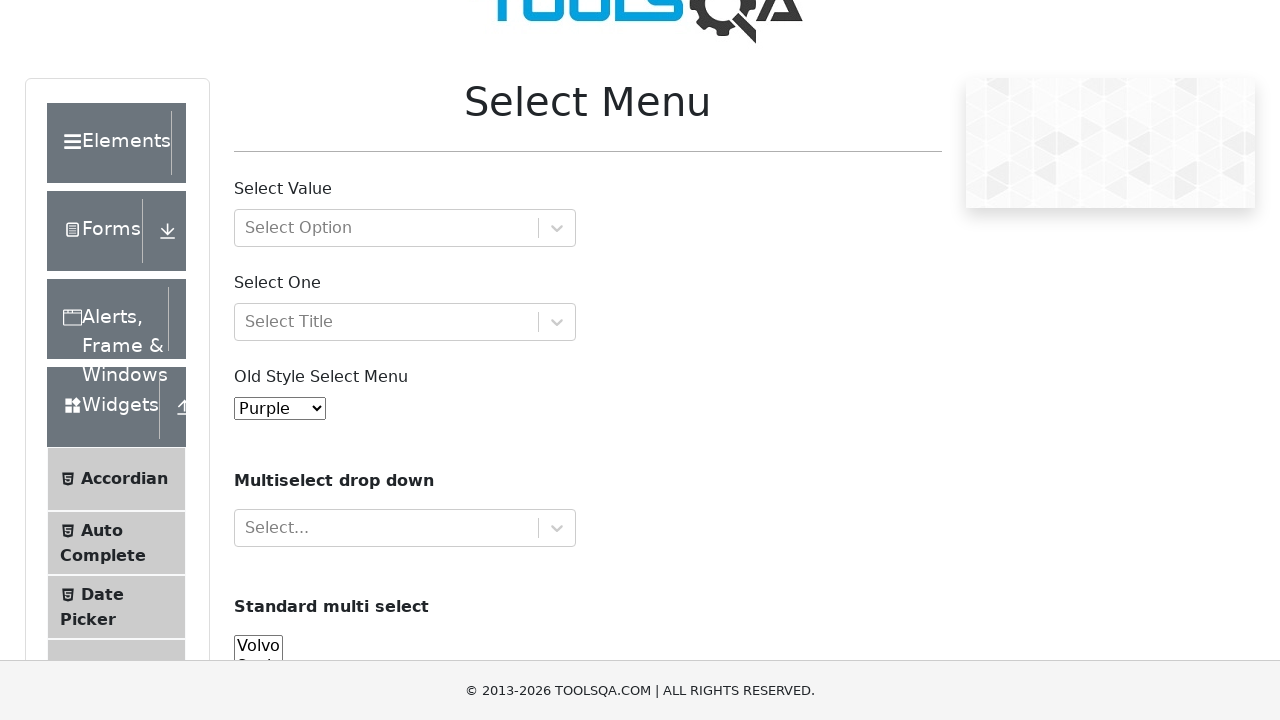

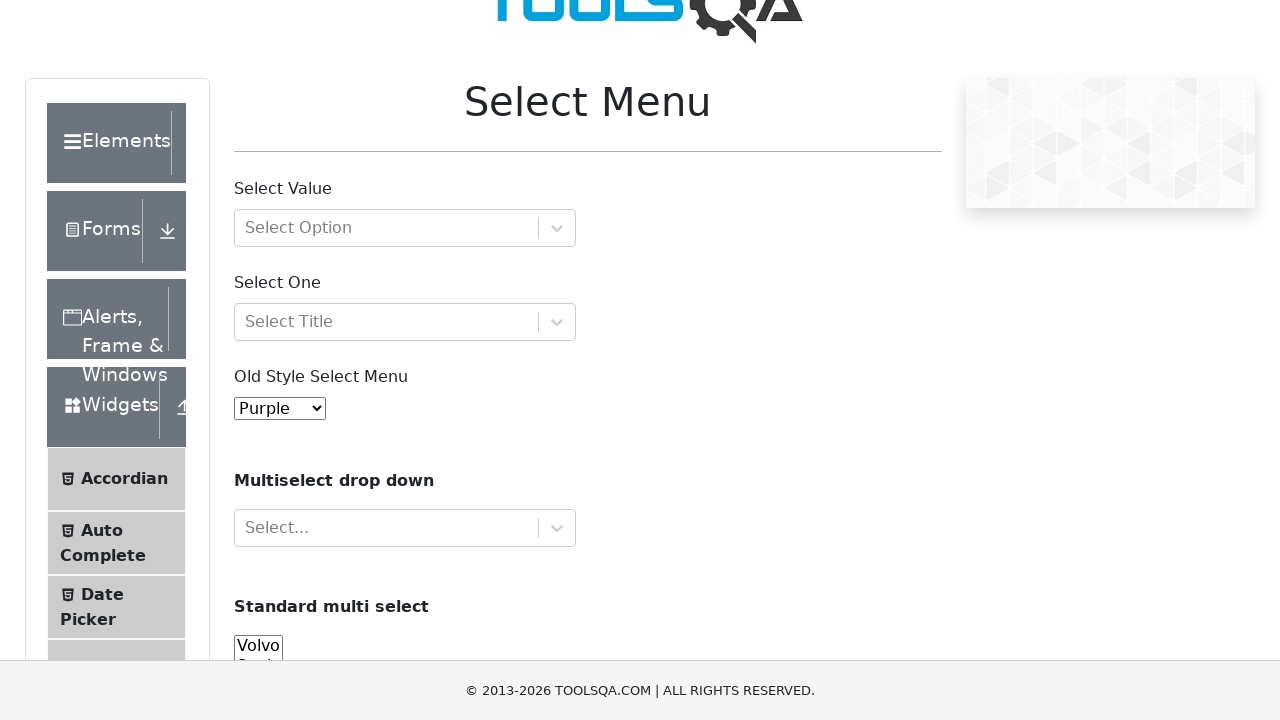